Tests the registration form functionality by clicking the registration link, entering credentials, and verifying alert messages for both valid (strong) and invalid (weak) passwords.

Starting URL: http://automationbykrishna.com

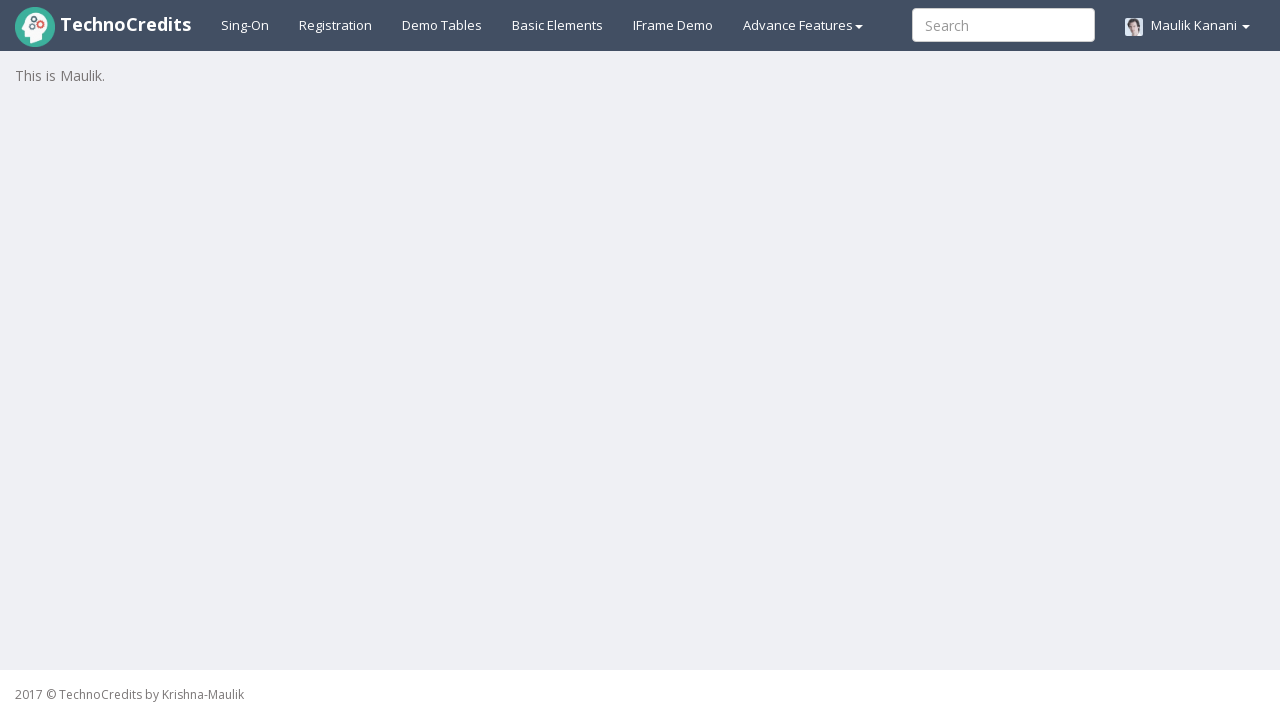

Clicked on Registration link at (336, 25) on #registration2
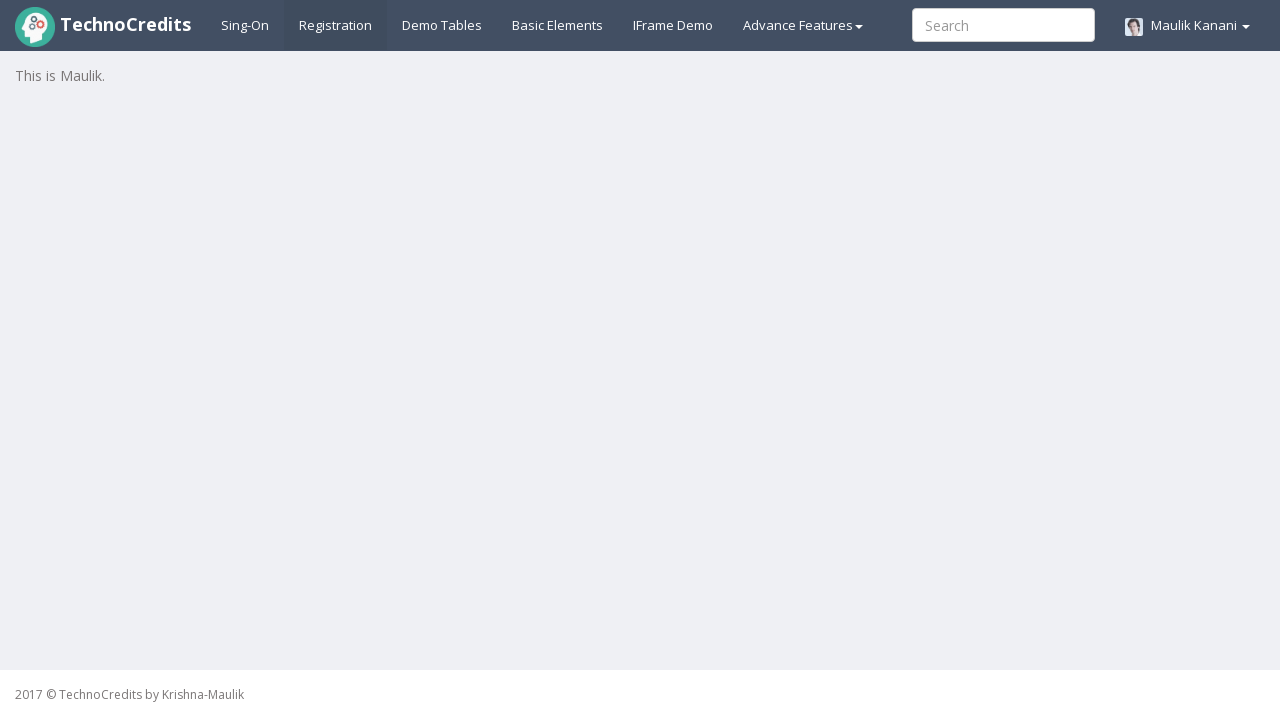

Filled username field with 'TestUser2024' on #unameSignin
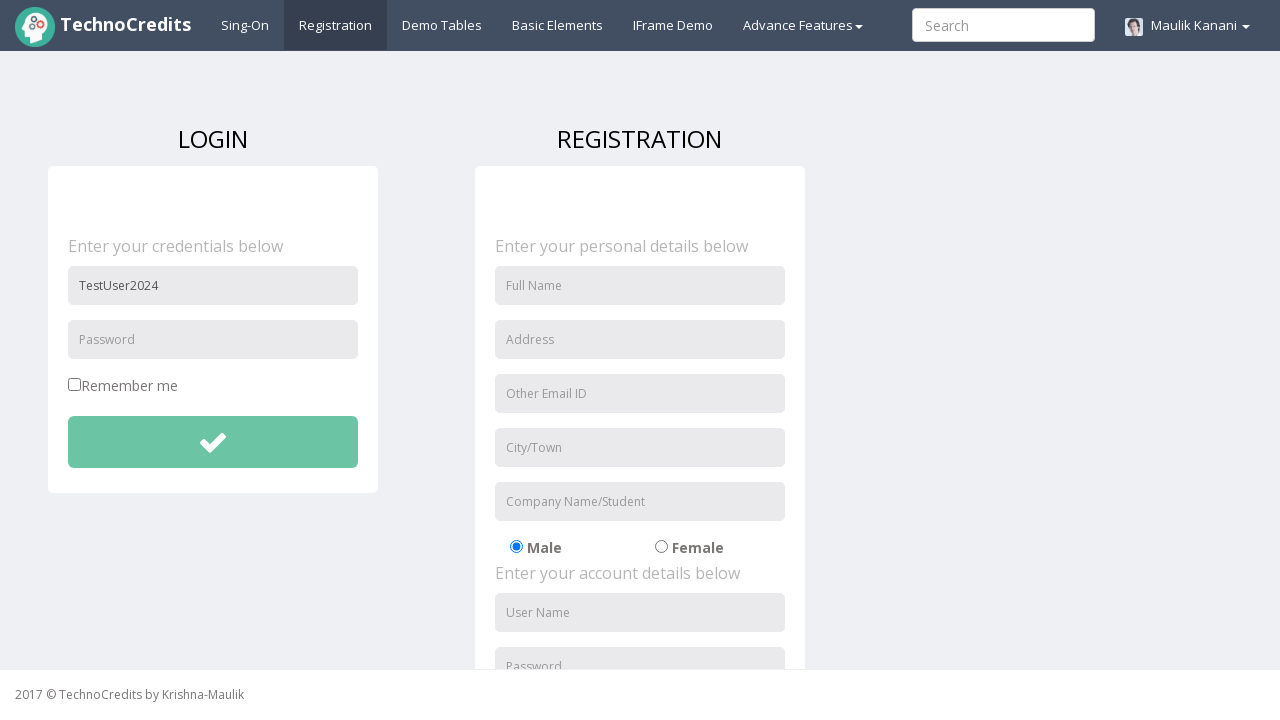

Filled password field with strong password 'StrongPass789' on #pwdSignin
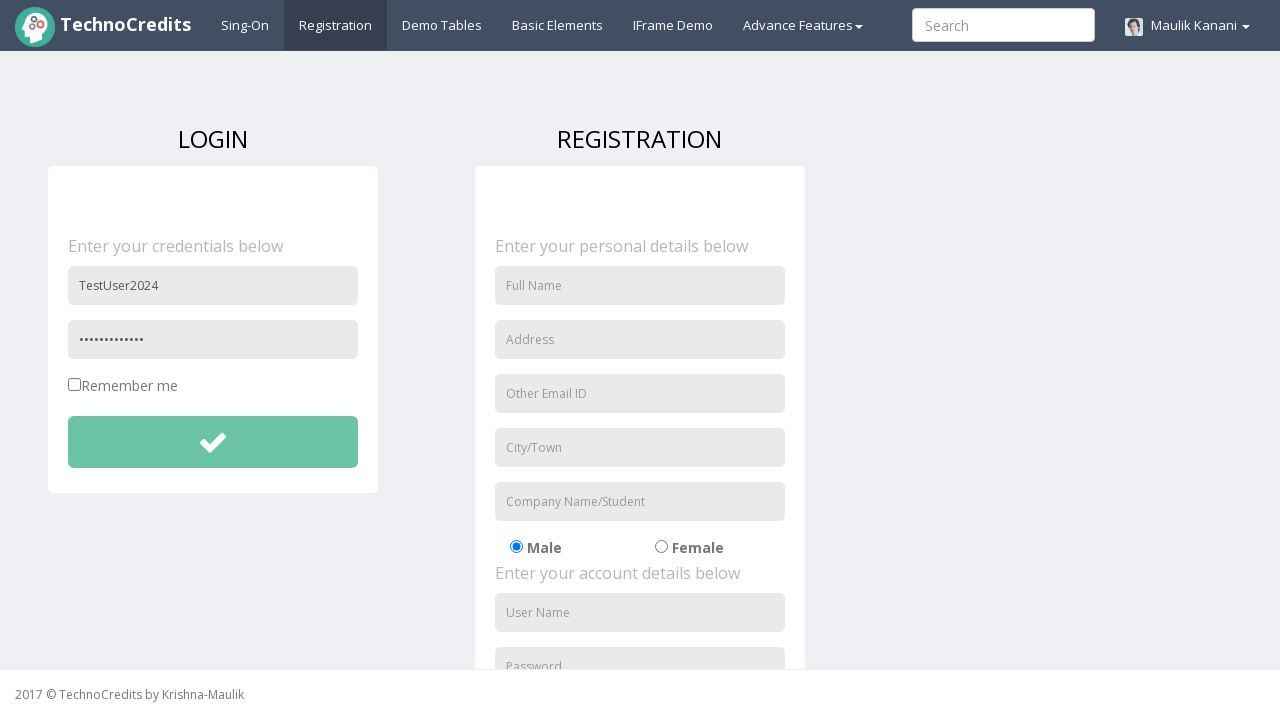

Clicked submit button for strong password test at (213, 442) on #btnsubmitdetails
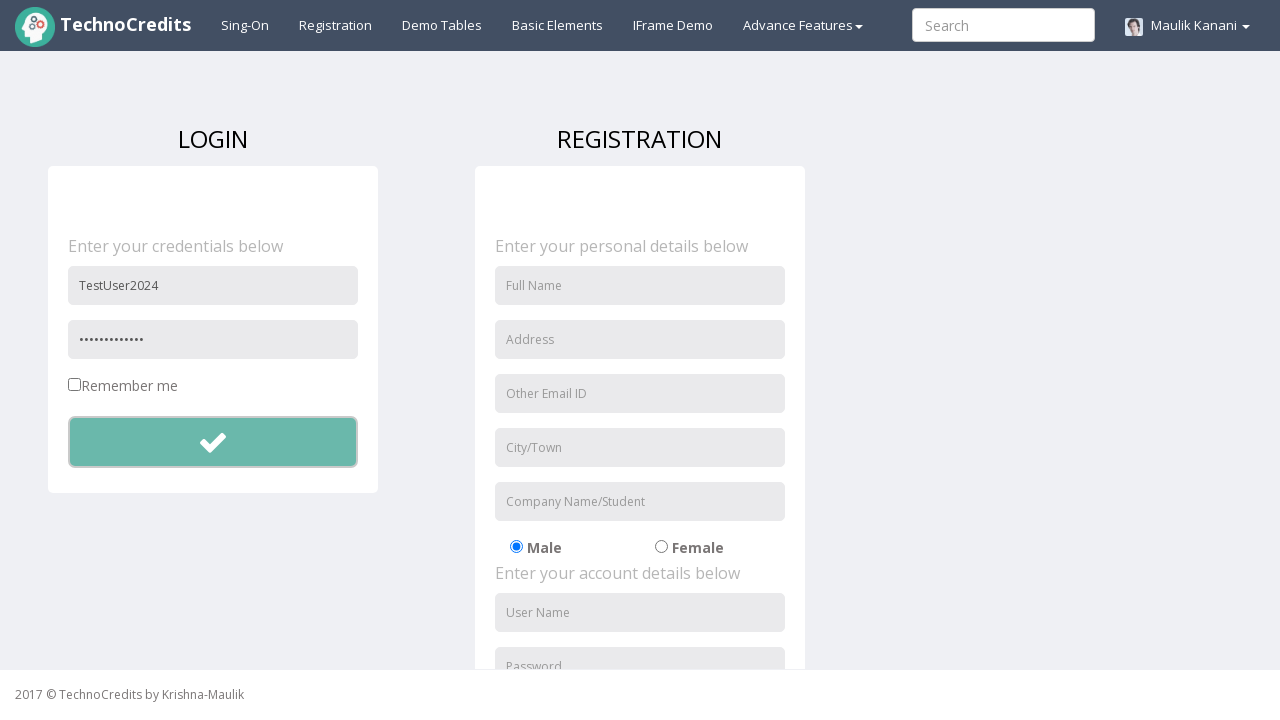

Set up dialog handler to accept alerts
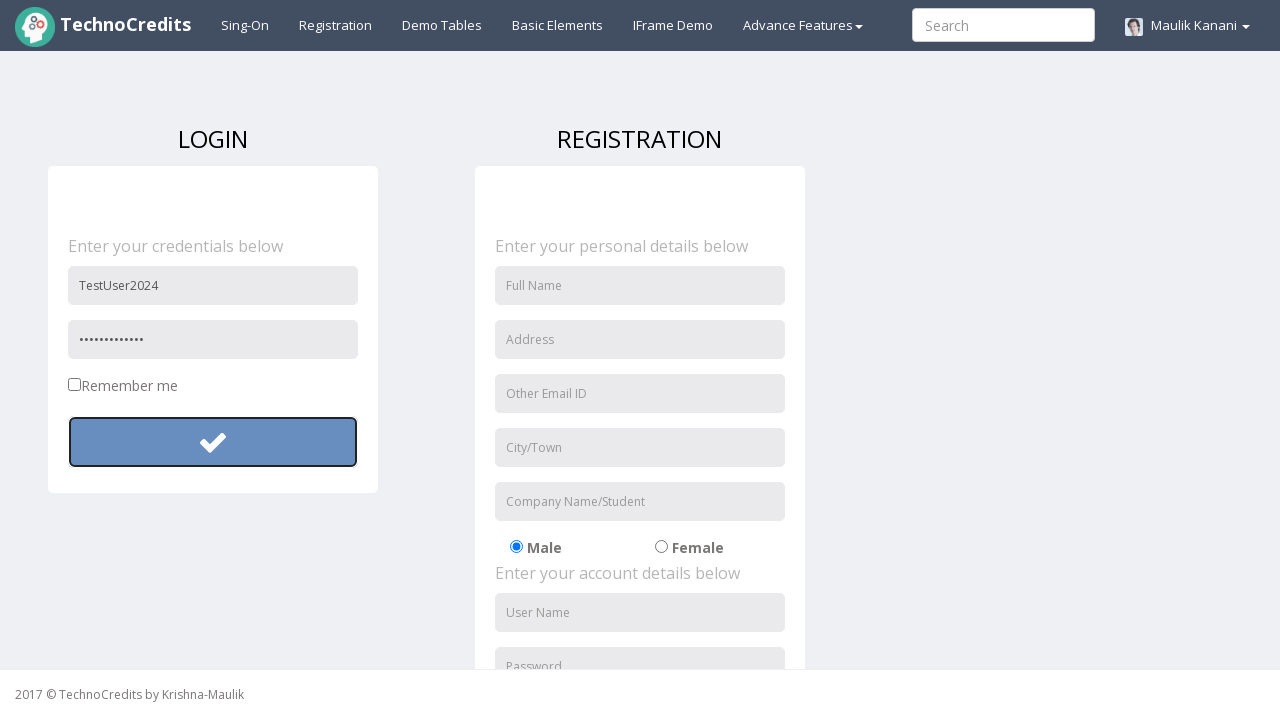

Waited 1 second for alert to appear after strong password submission
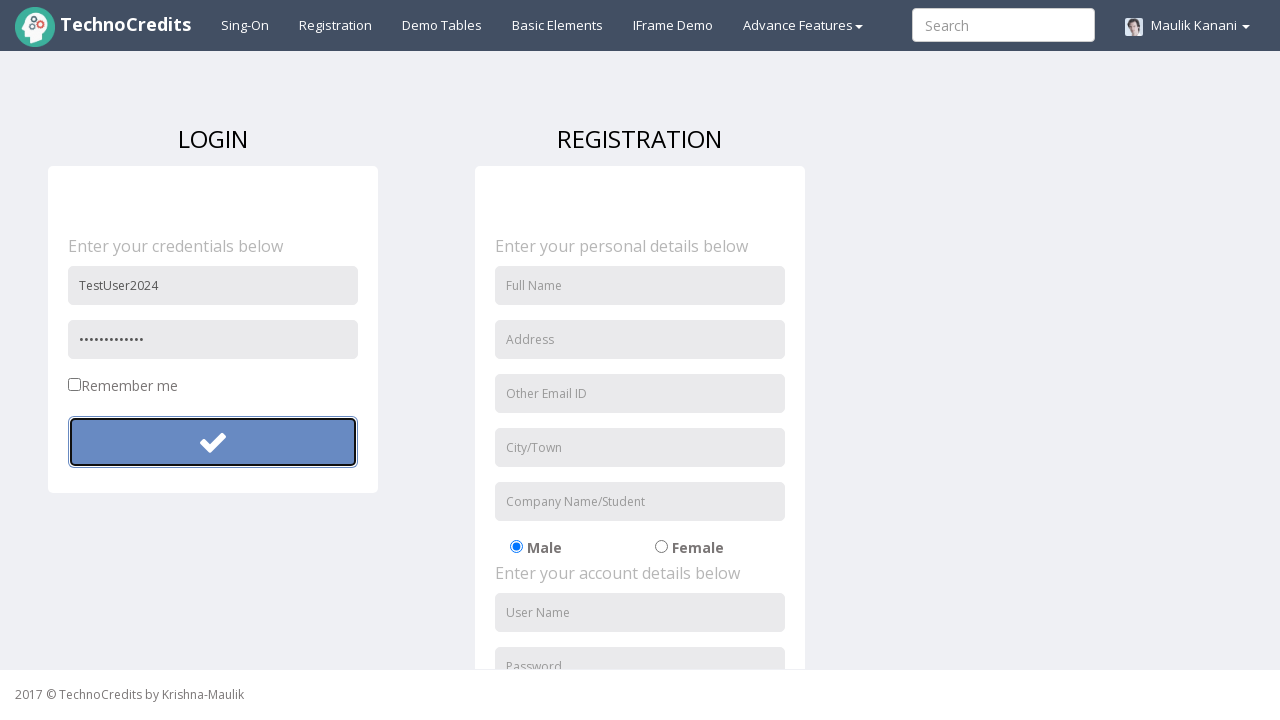

Filled username field with 'TestUser2024' for weak password test on #unameSignin
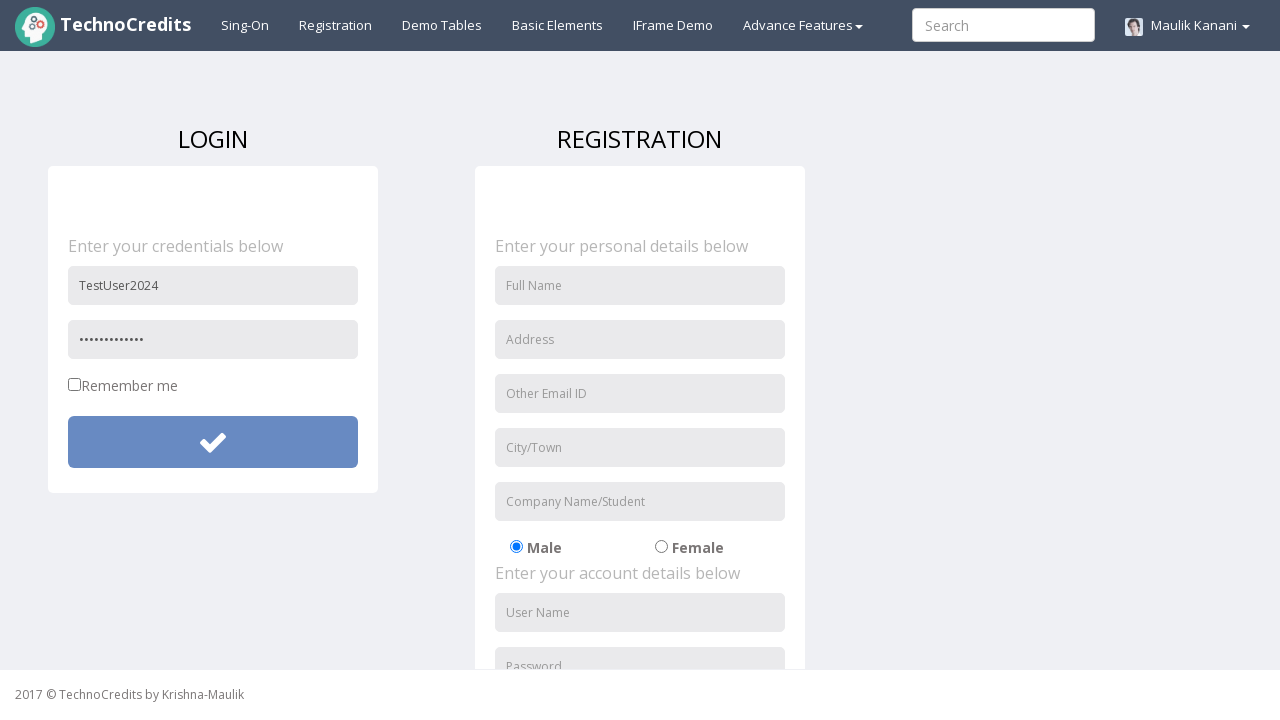

Filled password field with weak password 'weak' on #pwdSignin
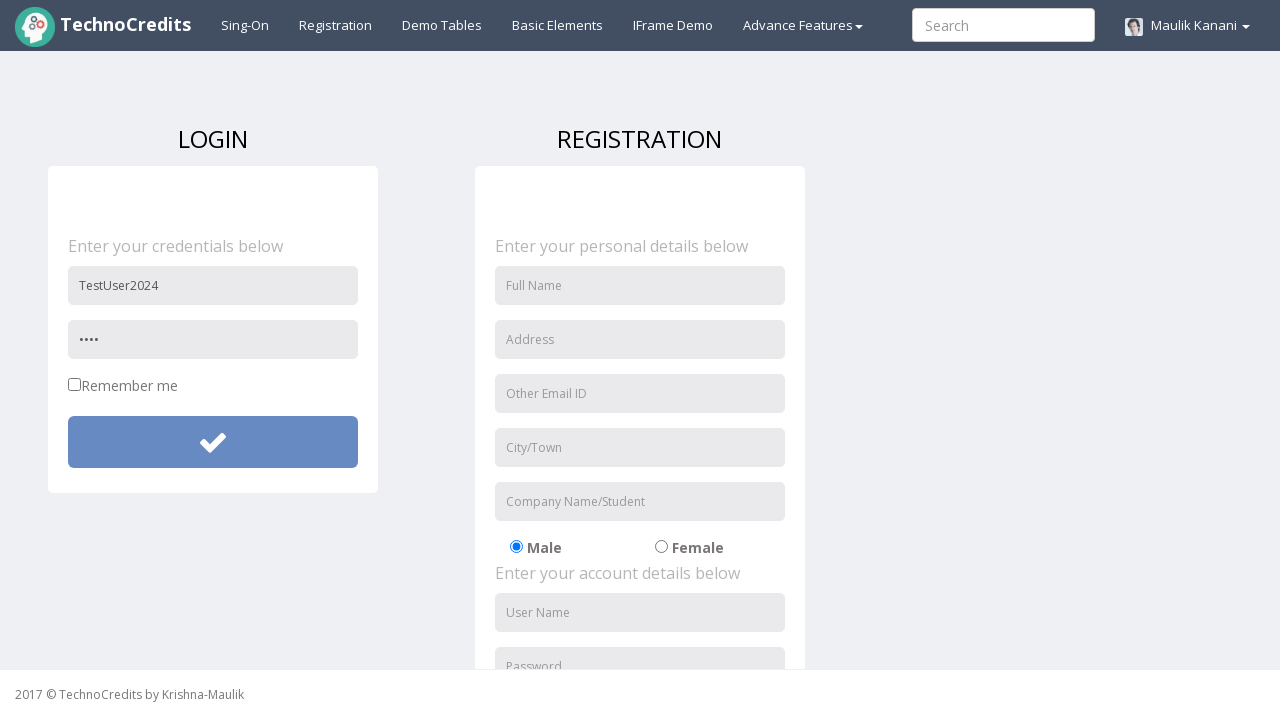

Clicked submit button for weak password test at (213, 442) on #btnsubmitdetails
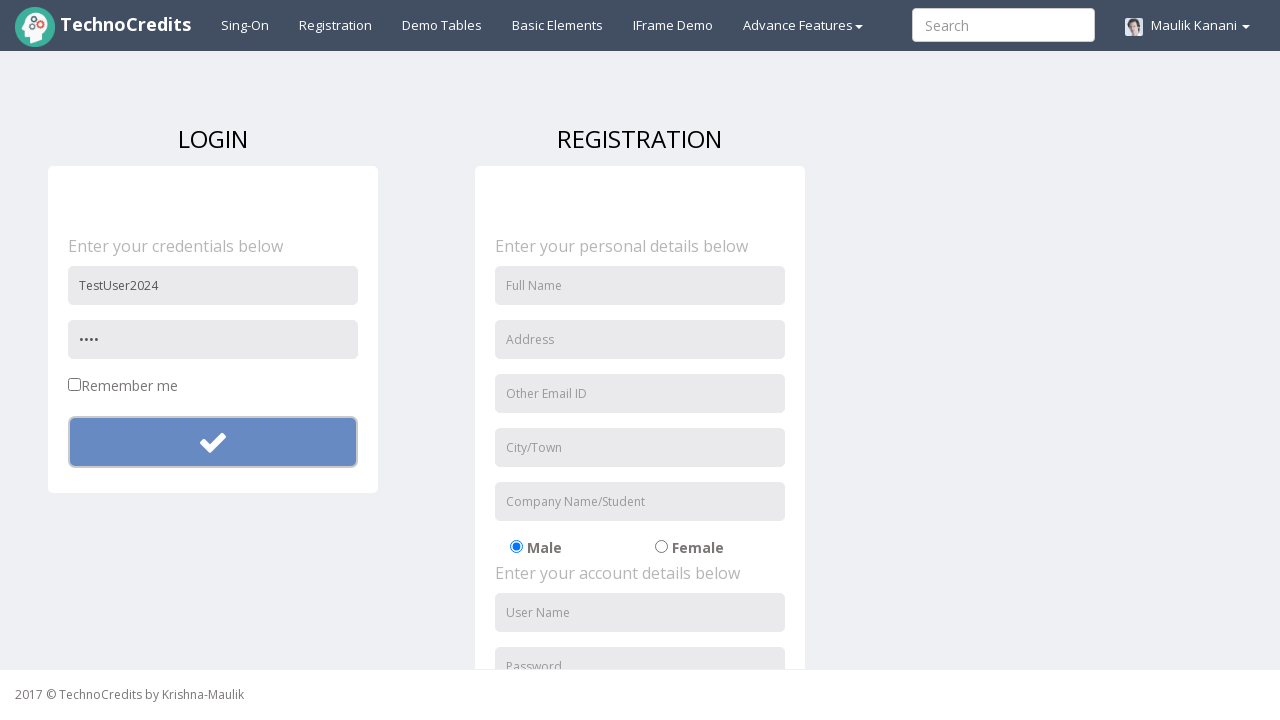

Waited 1 second for alert to appear after weak password submission
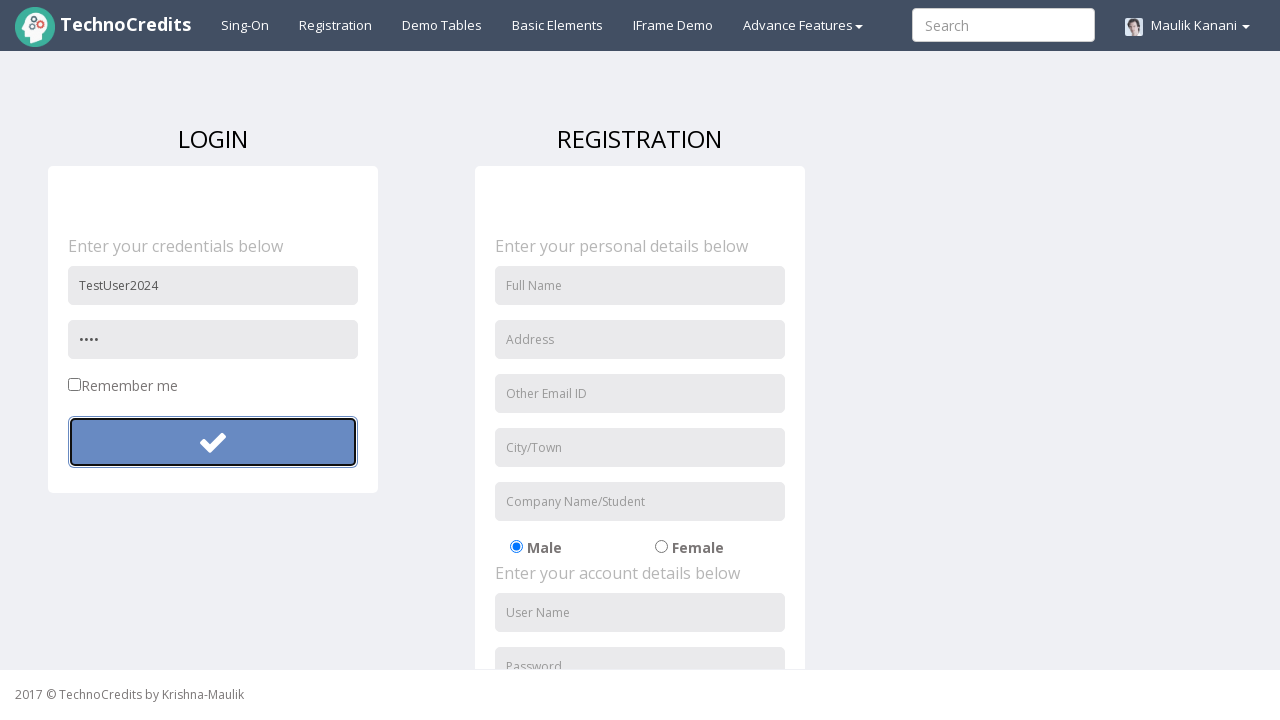

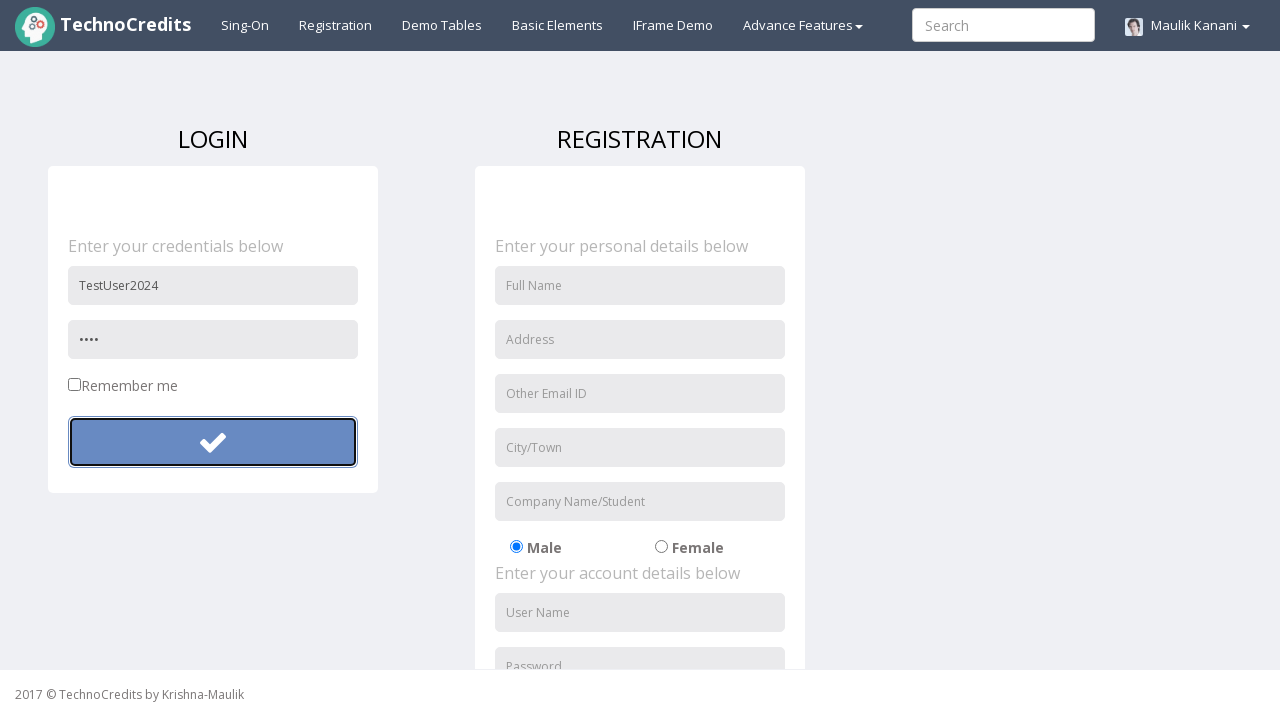